Tests keyboard actions by typing text in uppercase using SHIFT key modifier on a form's first name field

Starting URL: https://awesomeqa.com/practice.html

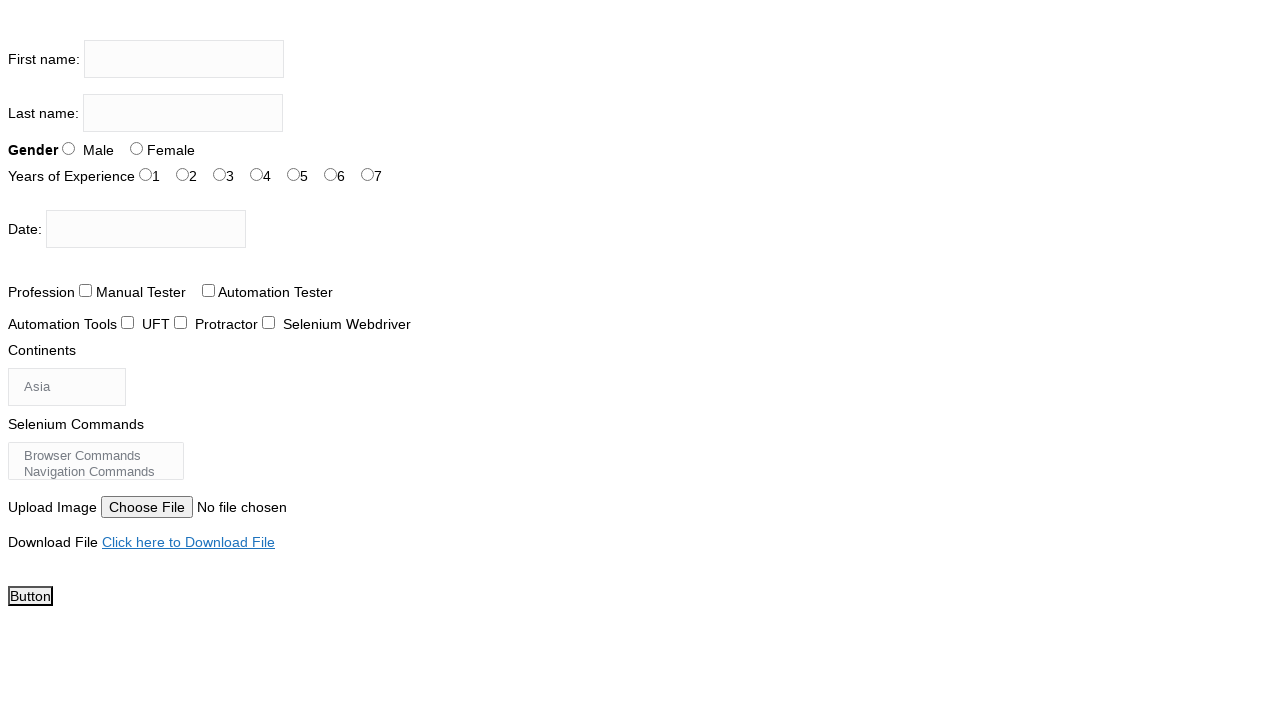

Navigated to https://awesomeqa.com/practice.html
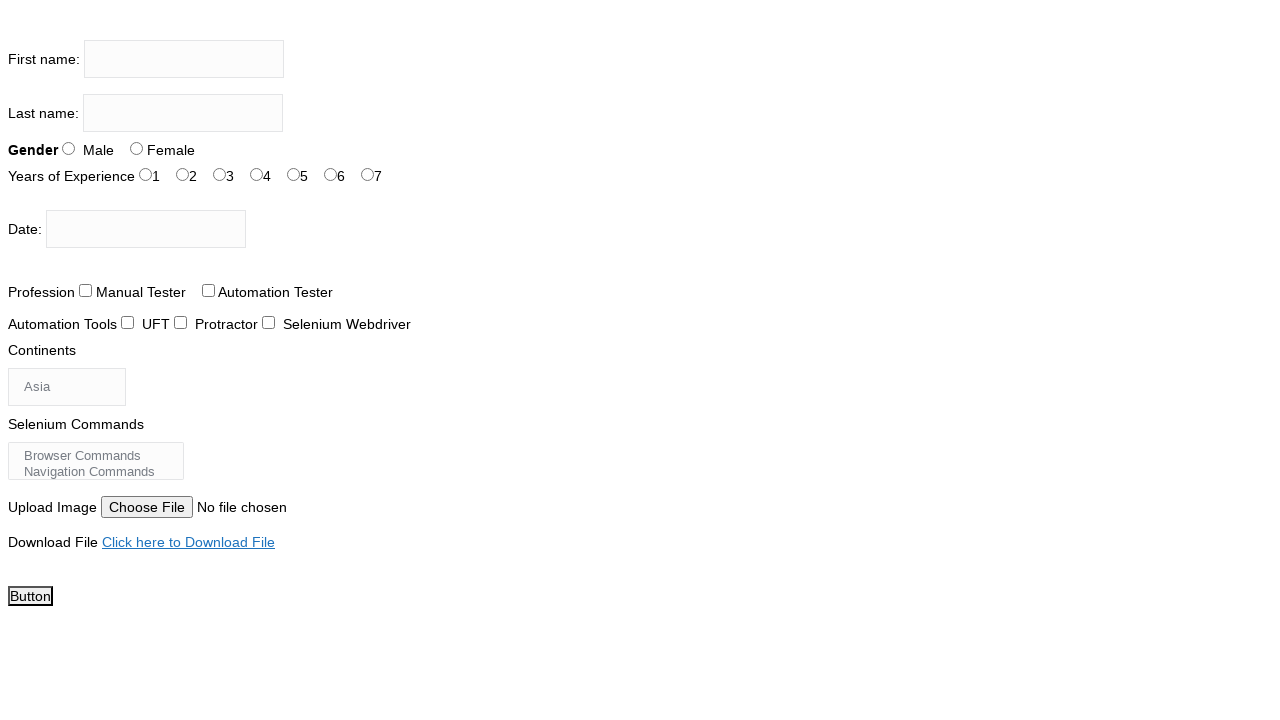

Filled first name field with 'THE TESTING ACADEMY' using uppercase text on input[name='firstname']
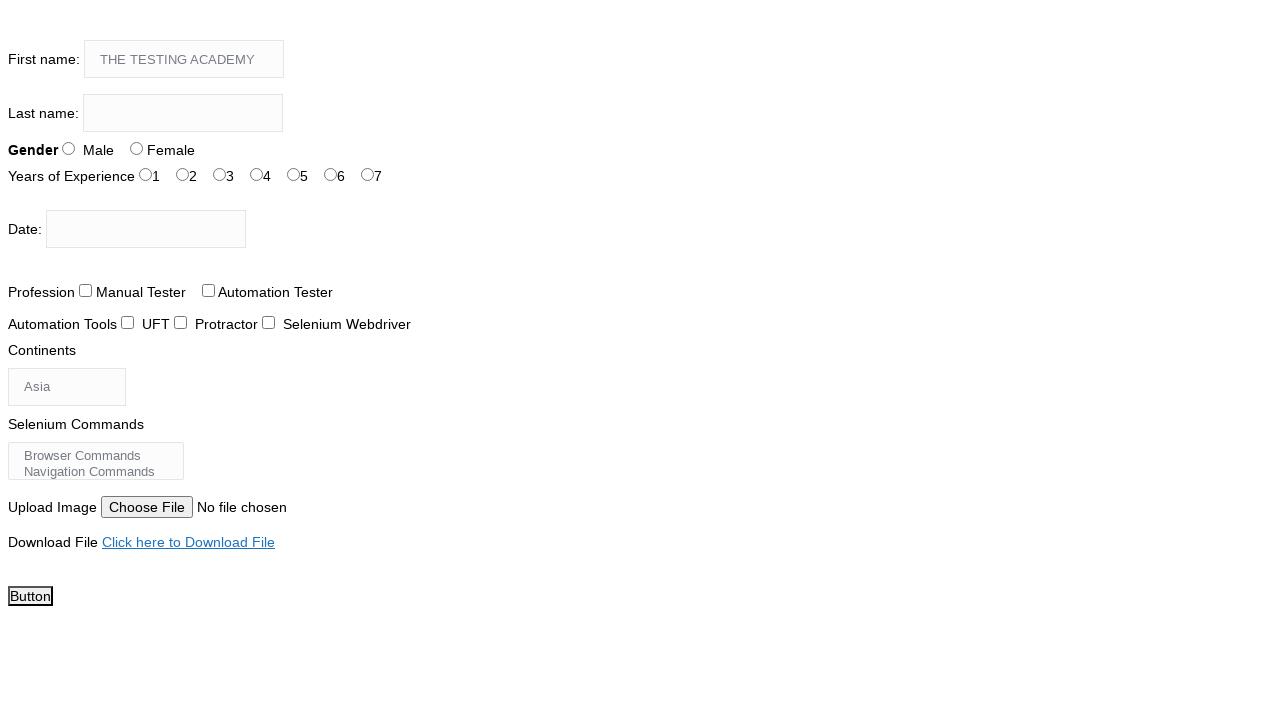

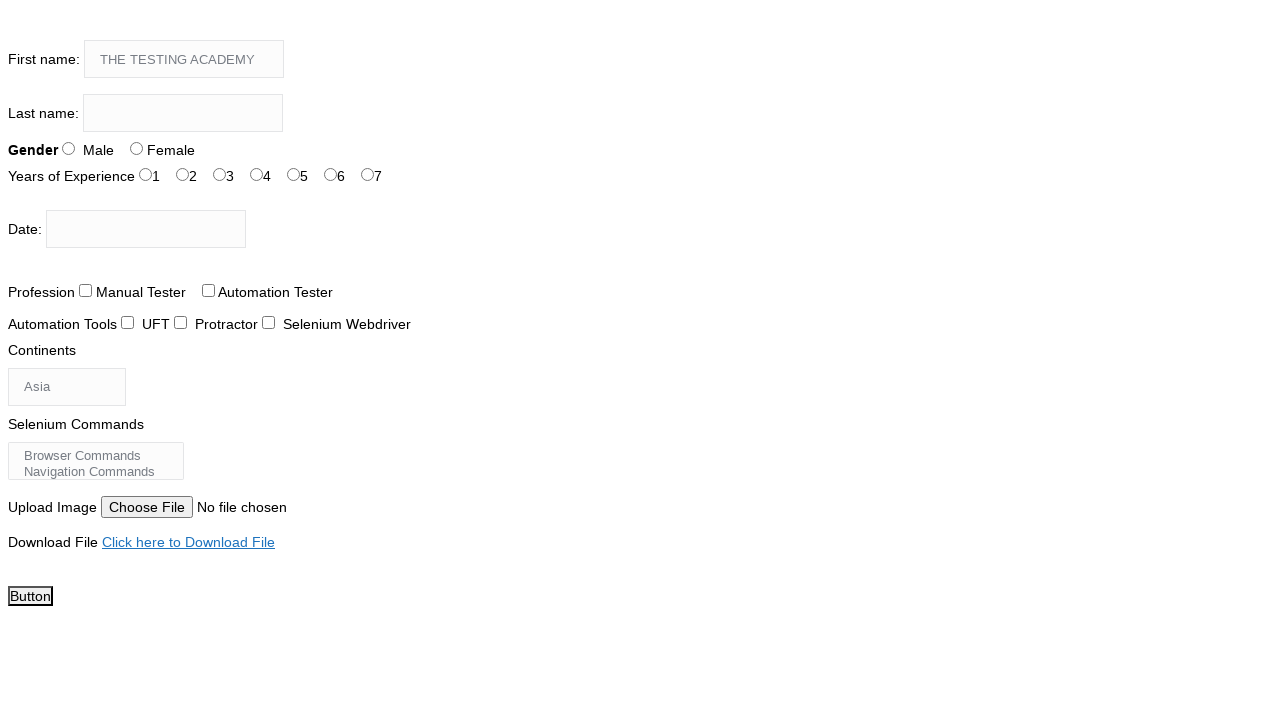